Tests filling multiple input fields sequentially to demonstrate waiting behavior after typing

Starting URL: https://example.cypress.io/commands/waiting

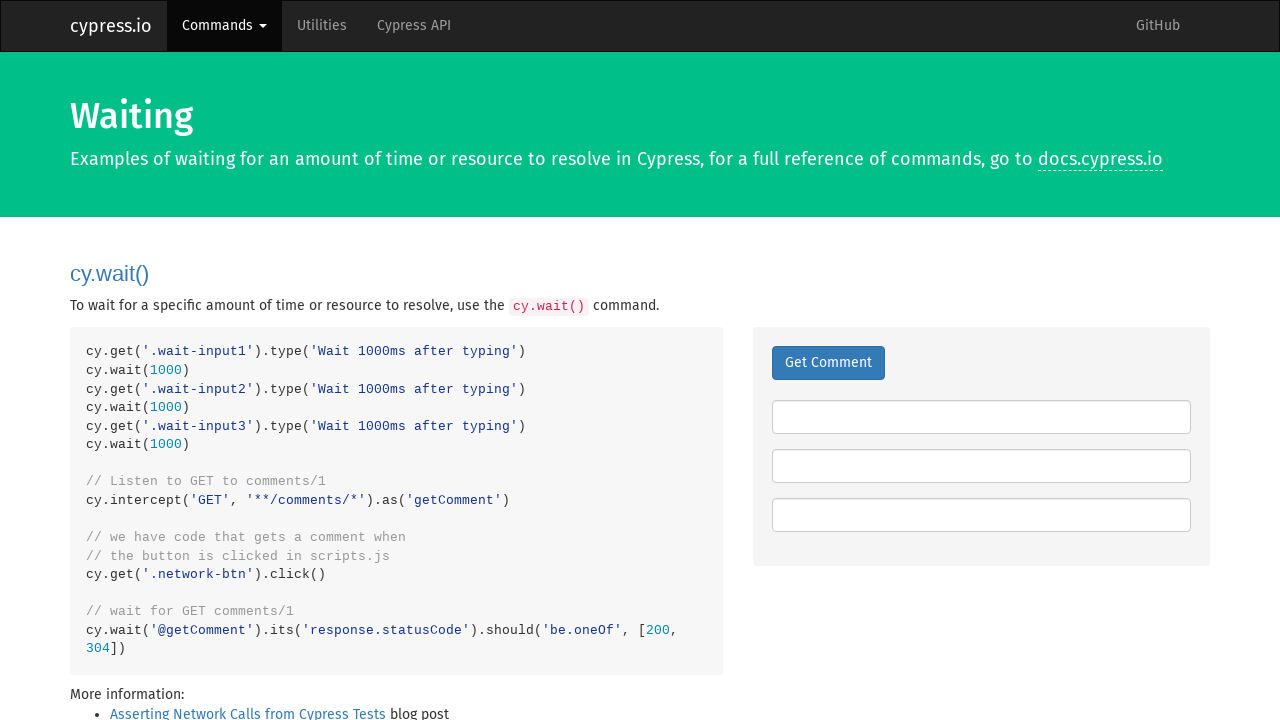

Filled first input field with 'Wait 1000ms after typing' on .wait-input1
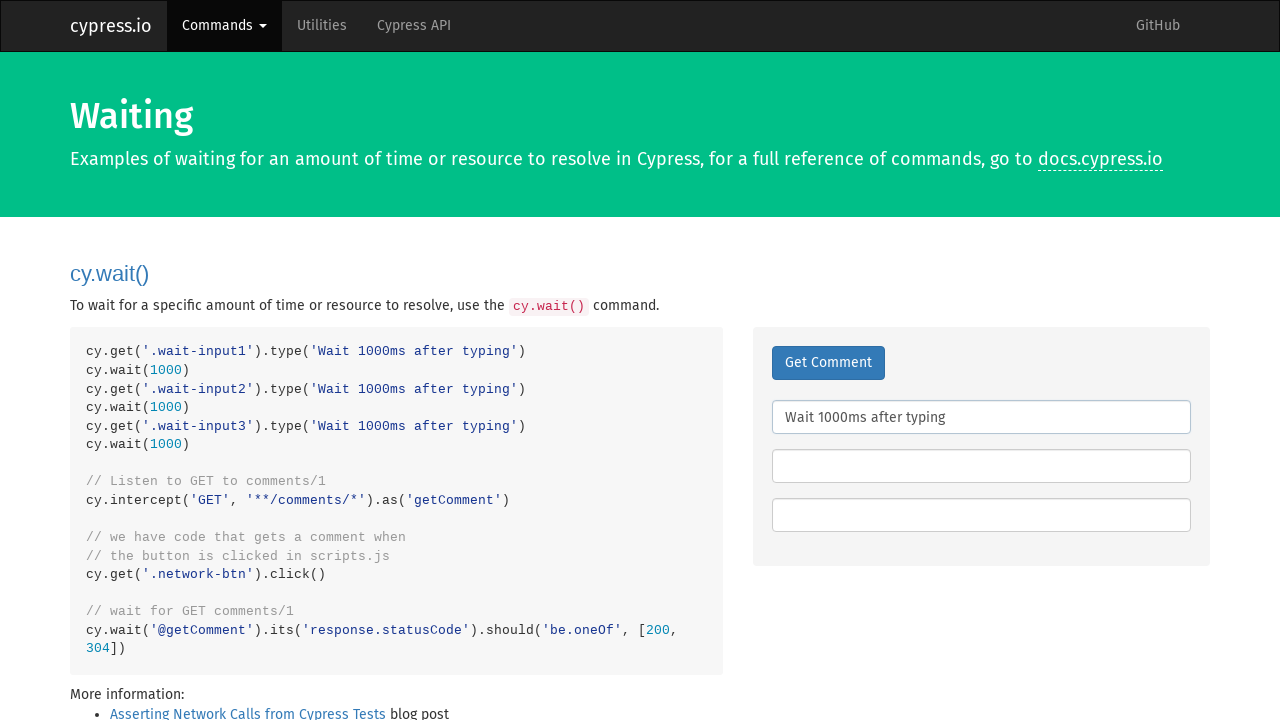

Filled second input field with 'Wait 1000ms after typing' on .wait-input2
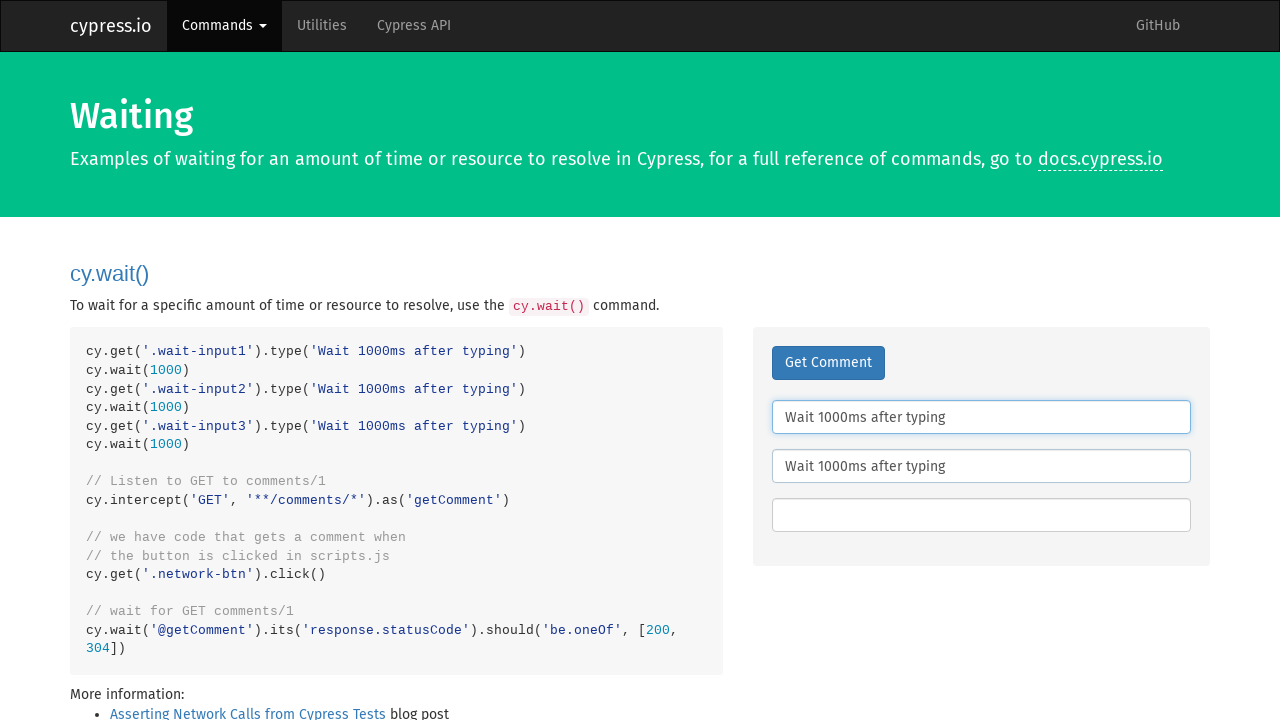

Filled third input field with 'Wait 1000ms after typing' on .wait-input3
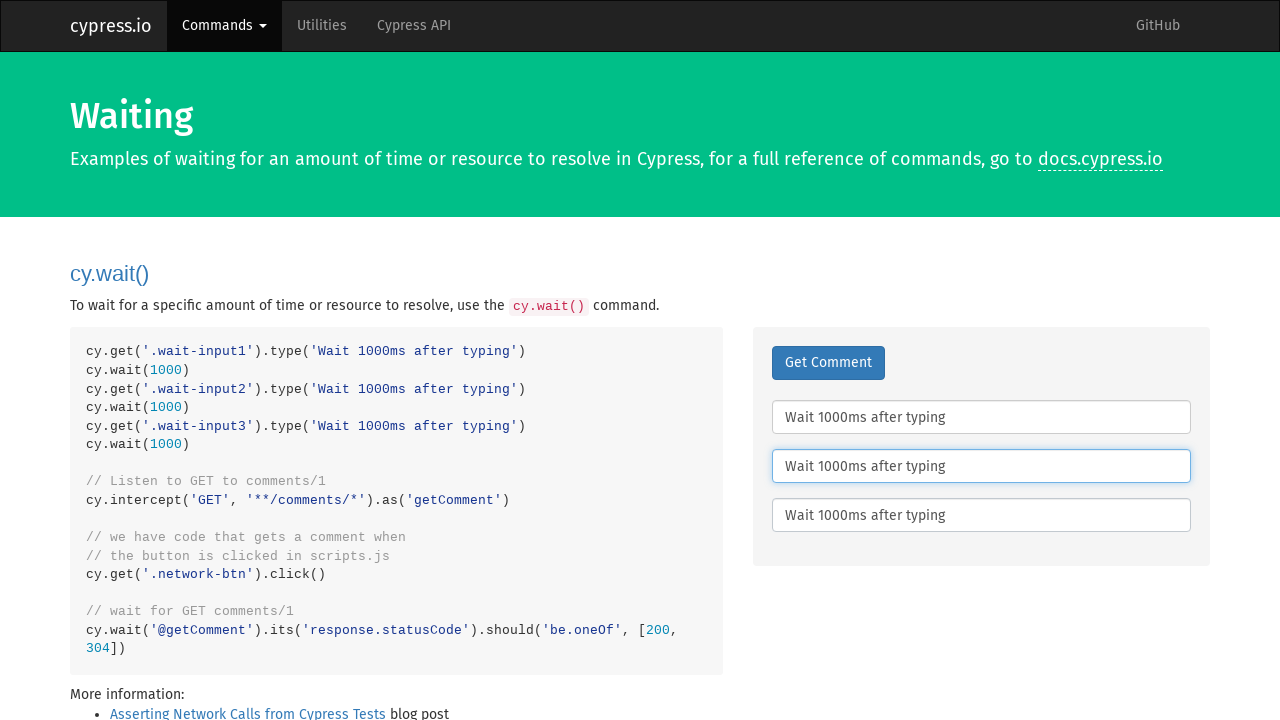

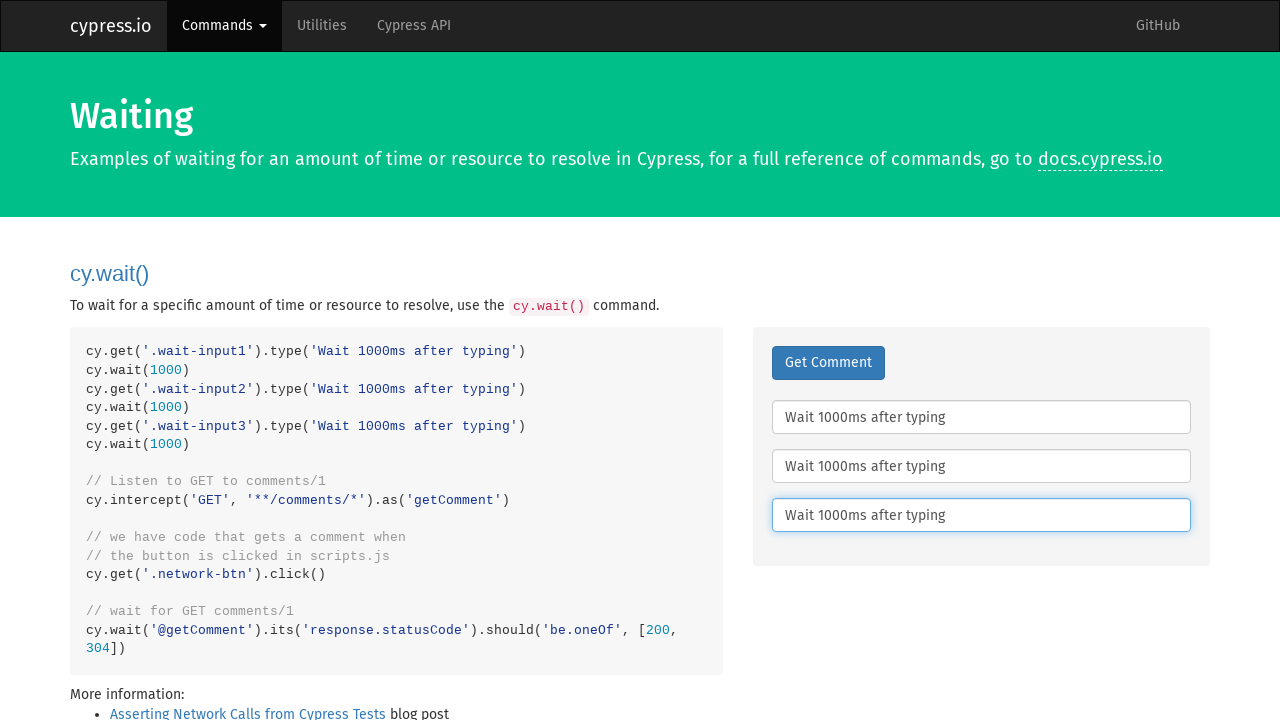